Tests clicking on the Videos button in the sidebar navigation on dev.to homepage

Starting URL: https://dev.to

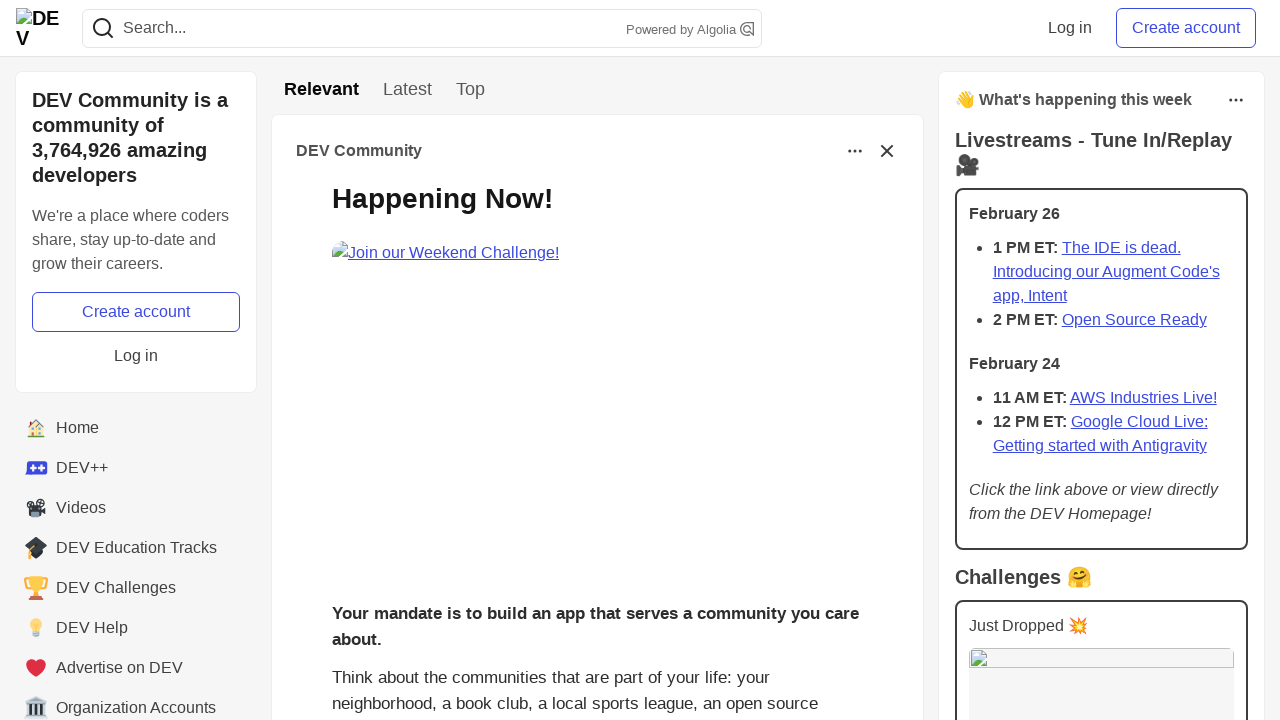

Navigated to dev.to homepage
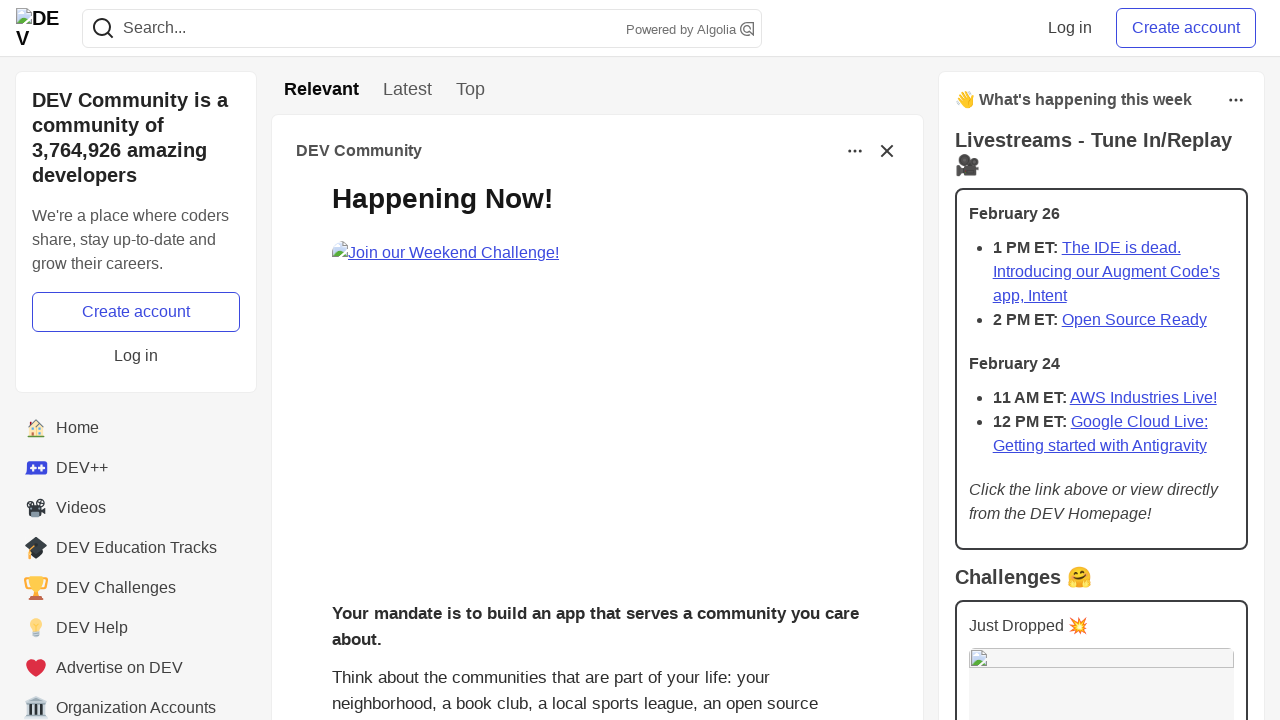

Clicked on the Videos button in sidebar navigation at (136, 508) on a:has-text('Videos')
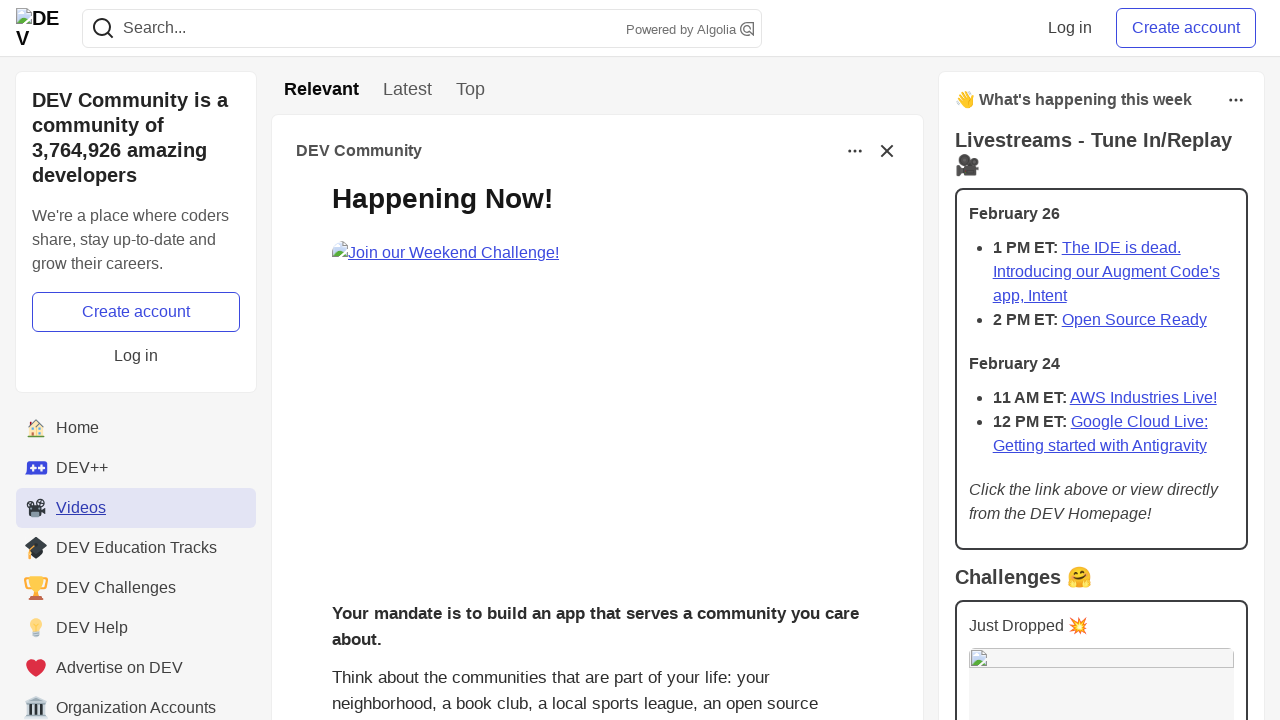

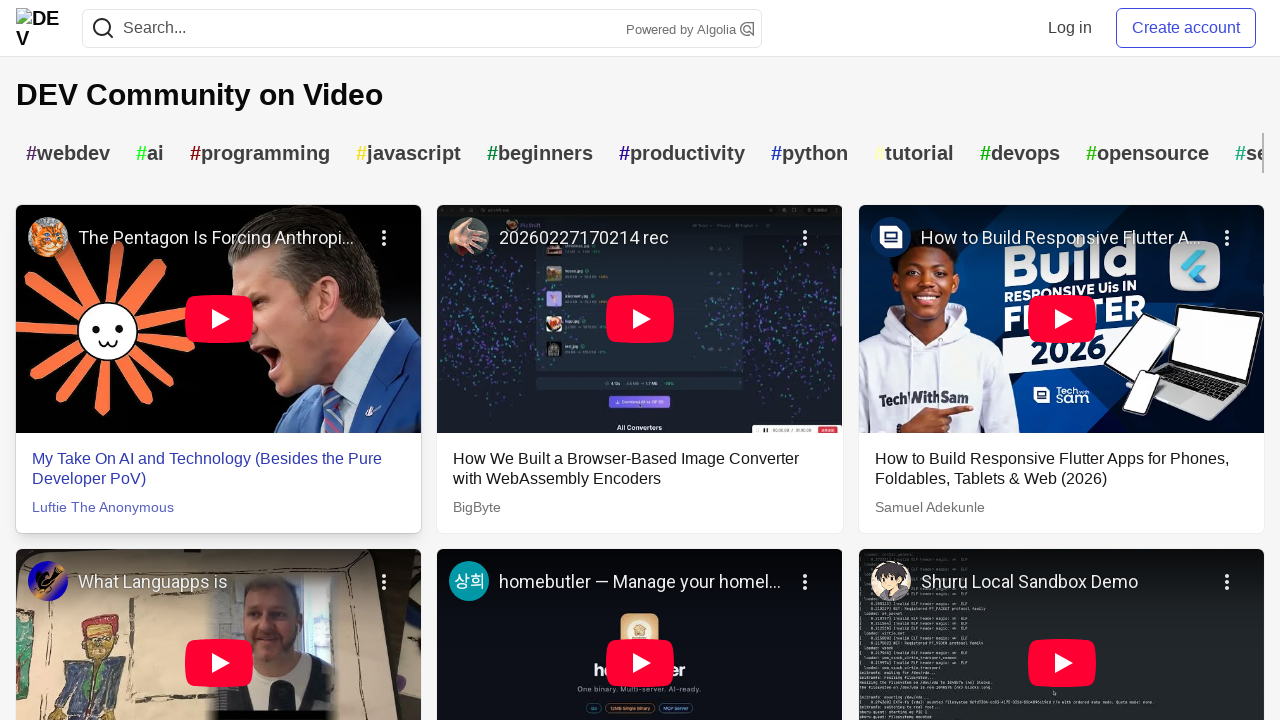